Tests JavaScript alert functionality by clicking a button to trigger an alert, accepting it, and verifying the result message

Starting URL: https://the-internet.herokuapp.com/javascript_alerts

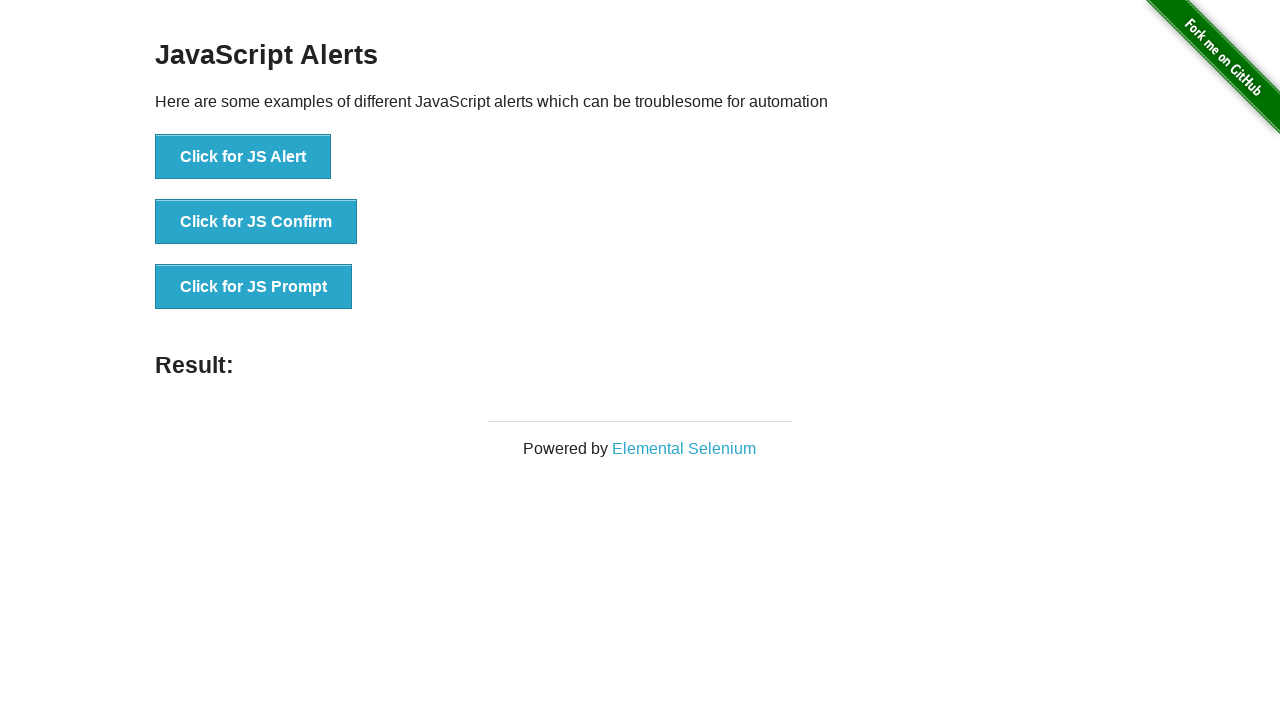

Clicked button to trigger JavaScript alert at (243, 157) on text='Click for JS Alert'
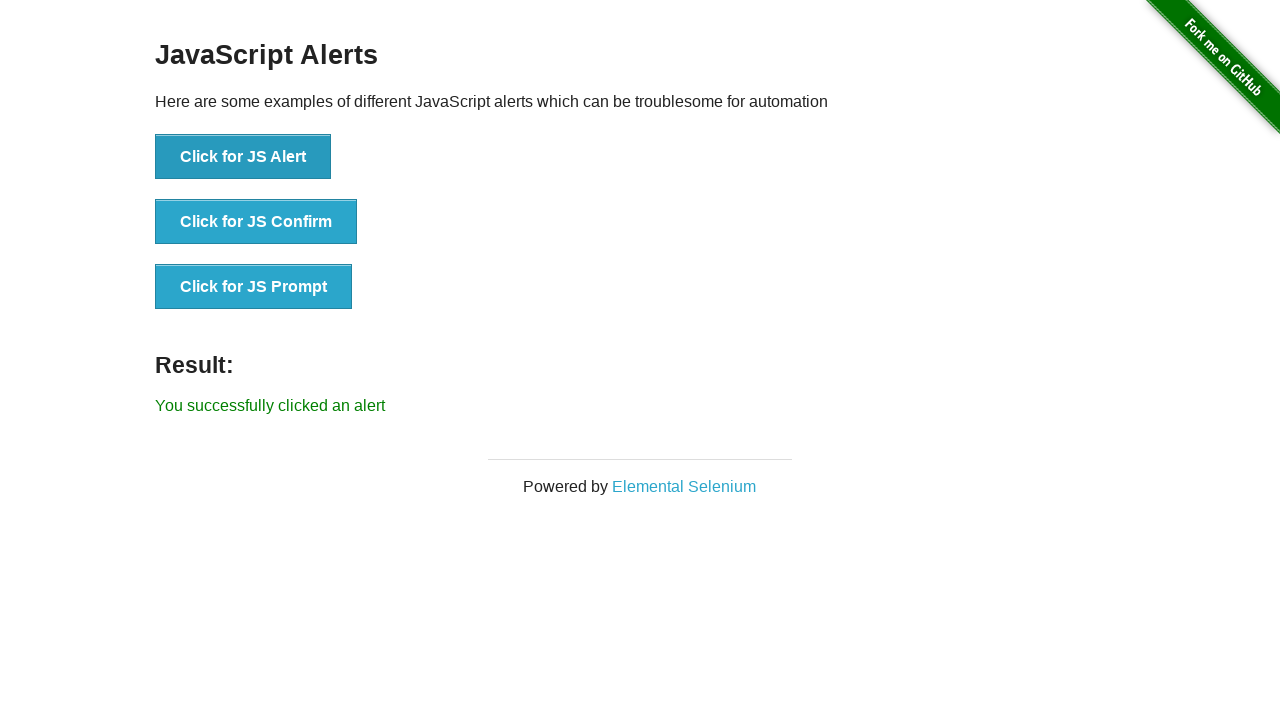

Set up dialog handler to accept alerts
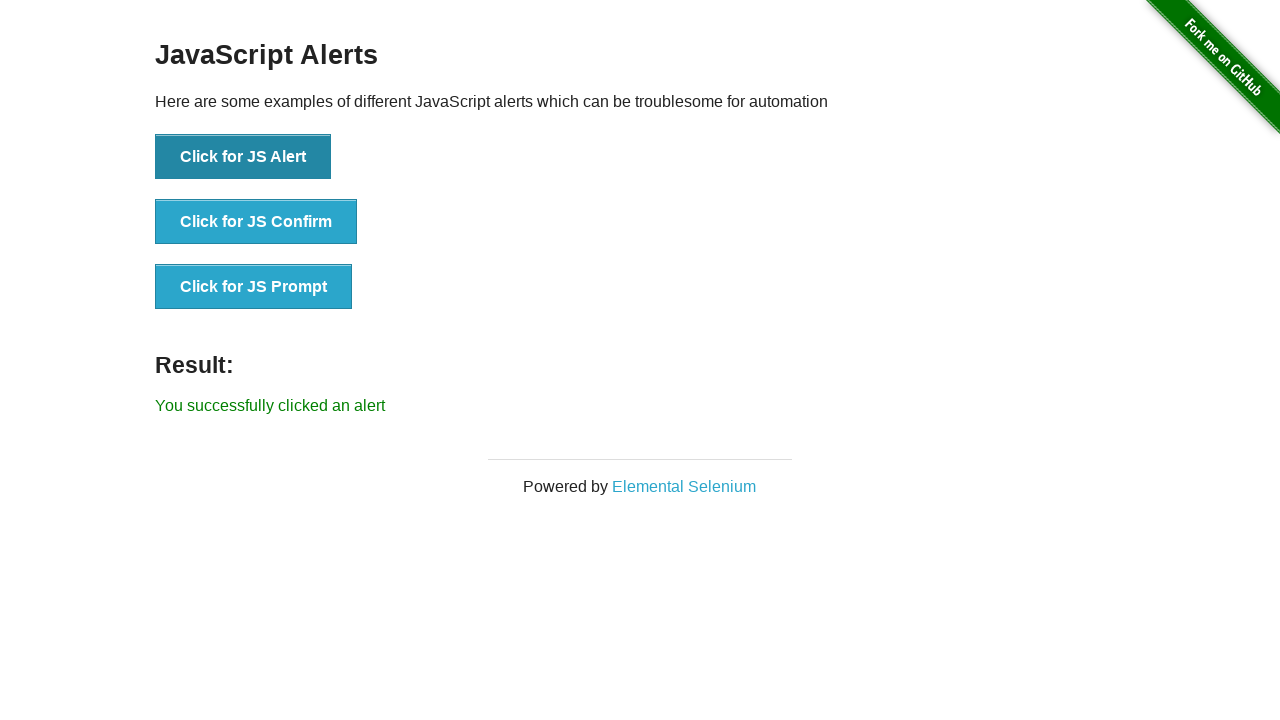

Clicked button to trigger alert again at (243, 157) on text='Click for JS Alert'
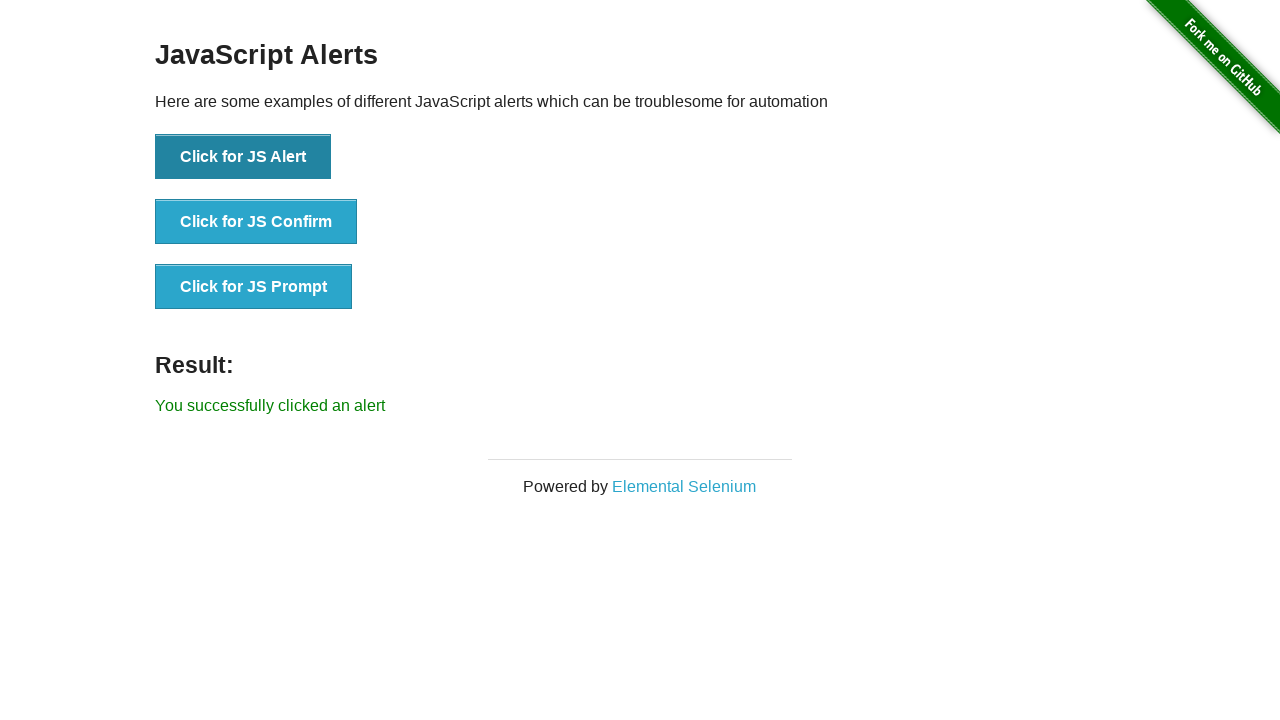

Located result element
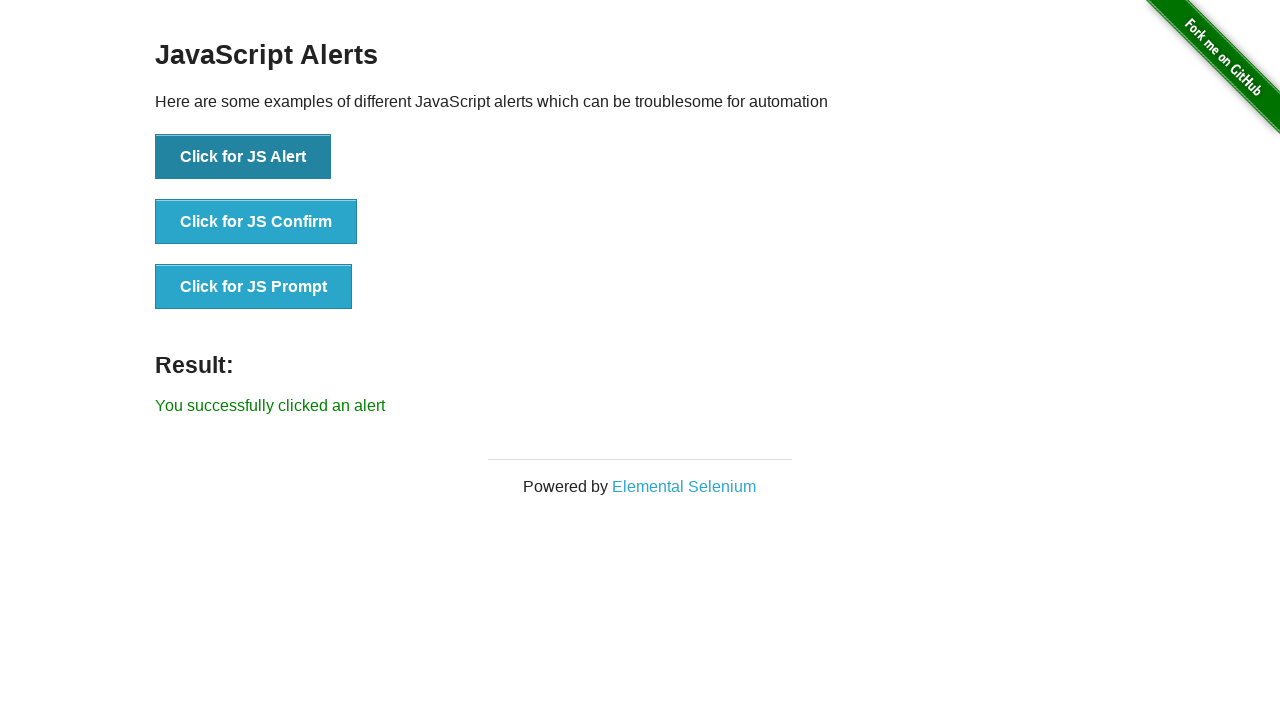

Verified result message displays 'You successfully clicked an alert'
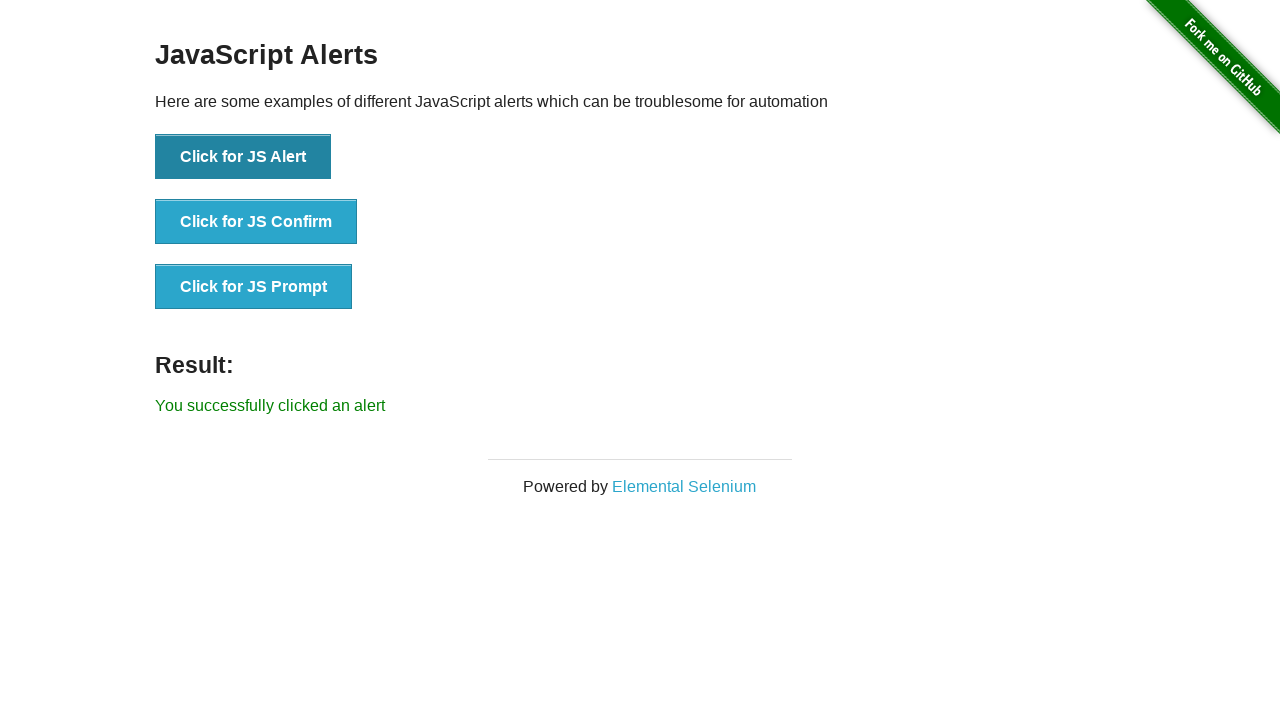

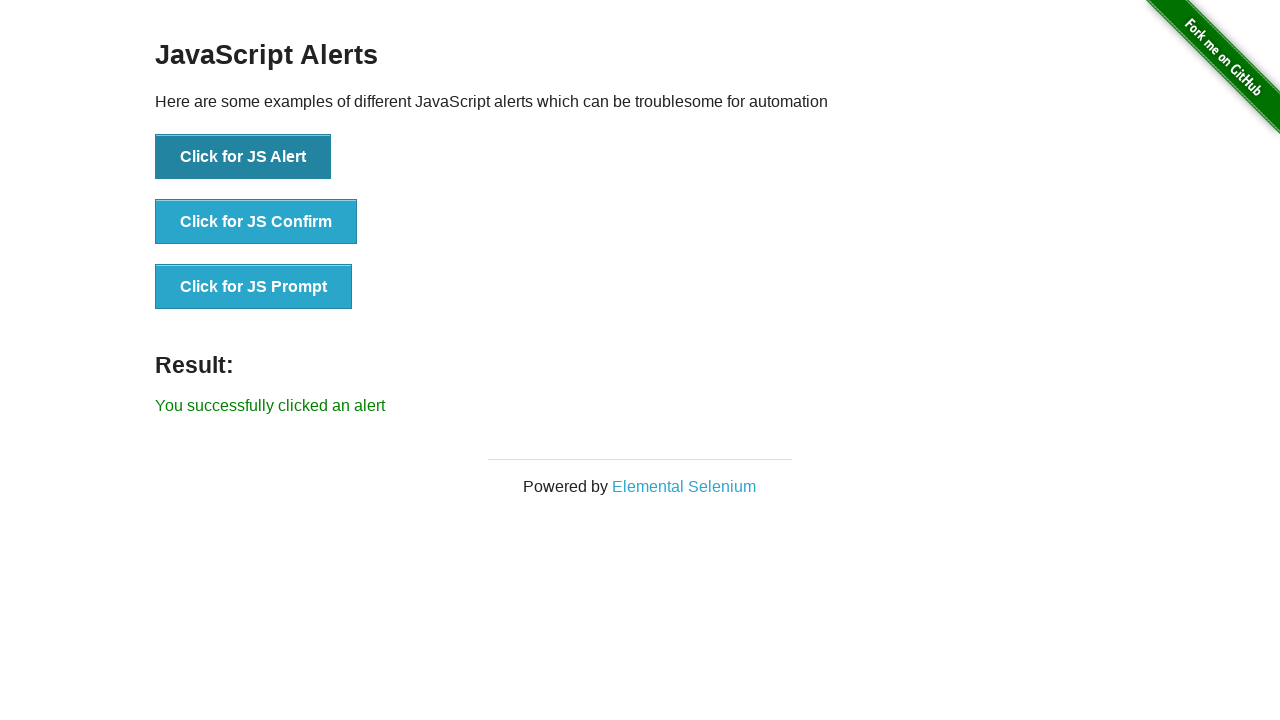